Opens multiple navigation menu items in new tabs by right-clicking each one and then switches to one of the newly opened tabs

Starting URL: https://www.selenium.dev/

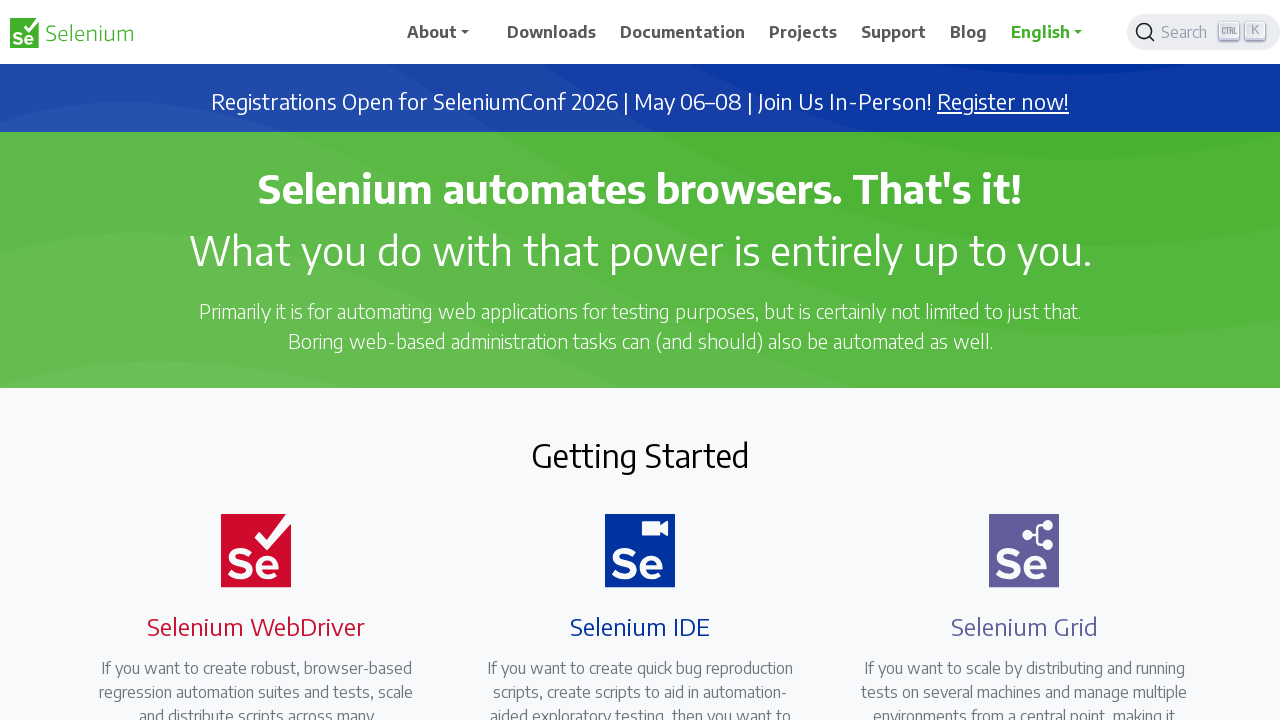

Located navbar dropdown element
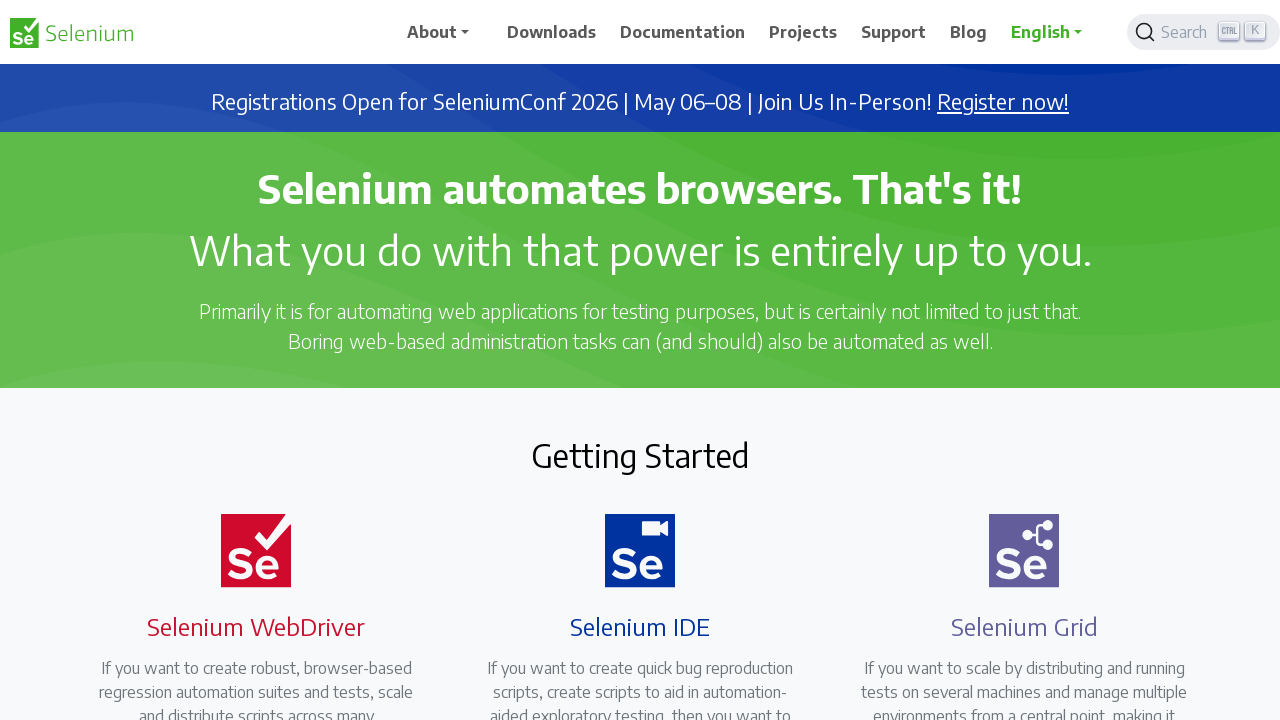

Located Downloads menu item
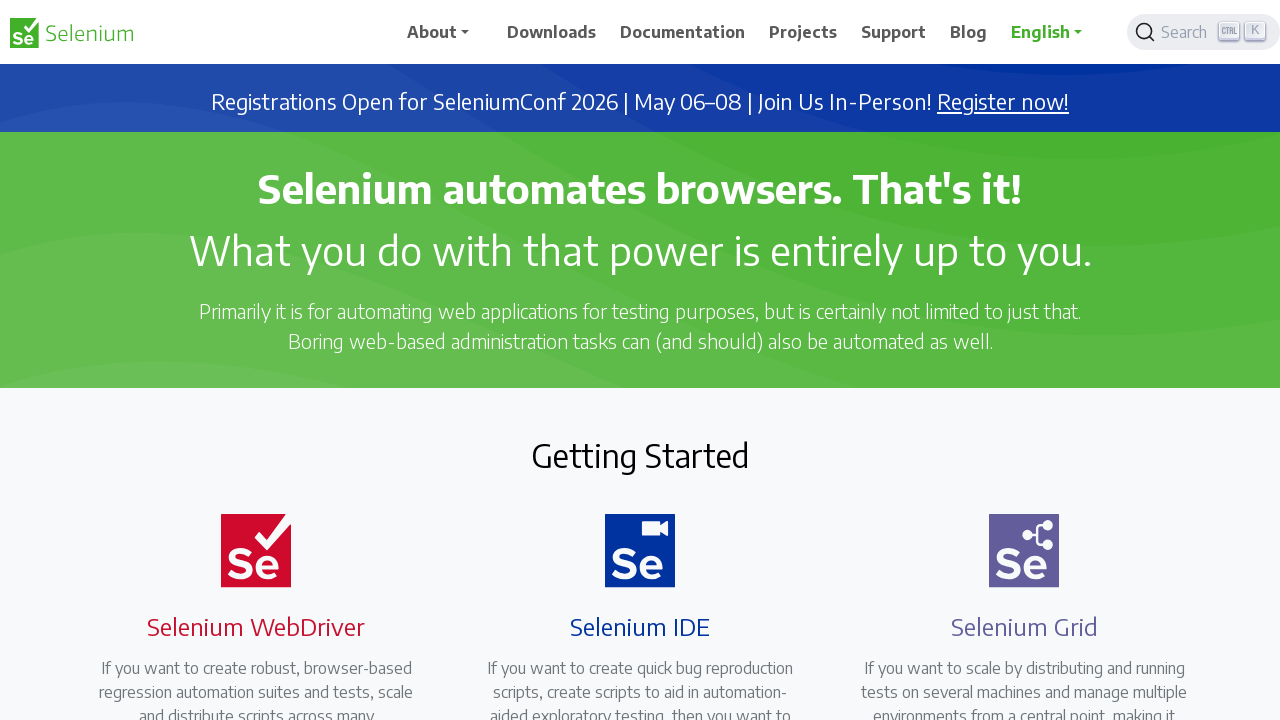

Located Documentation menu item
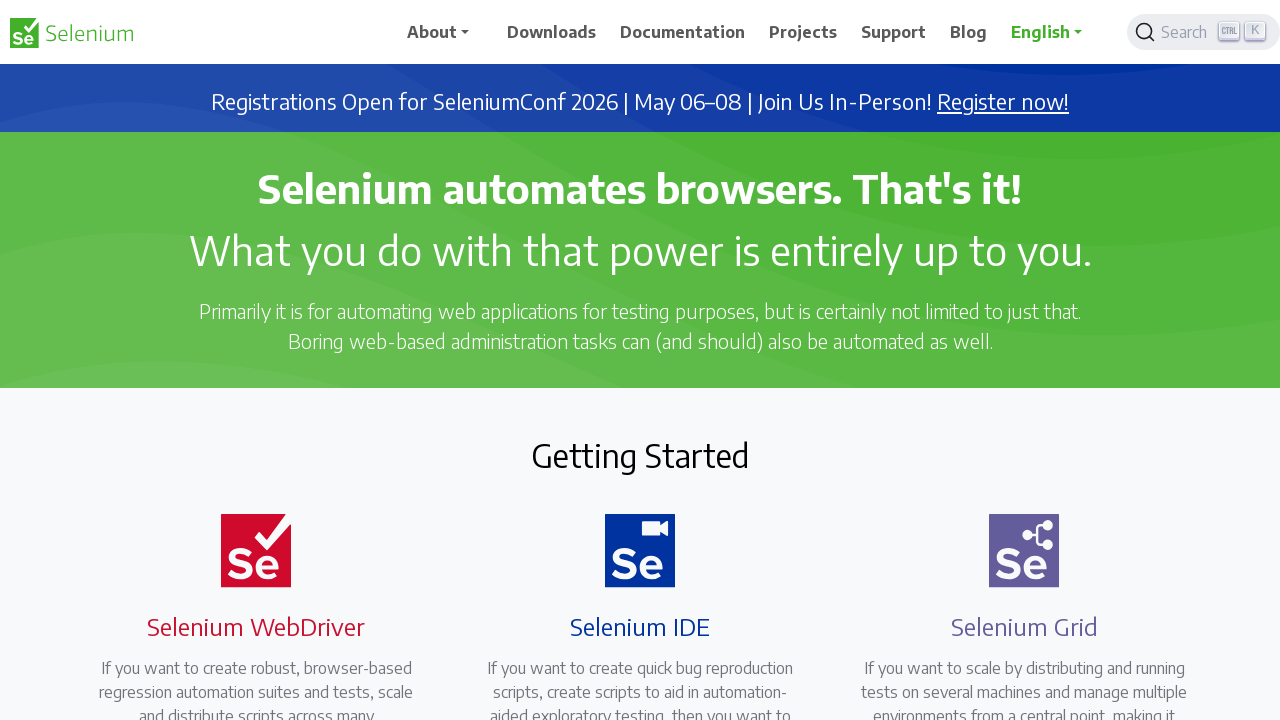

Located Projects menu item
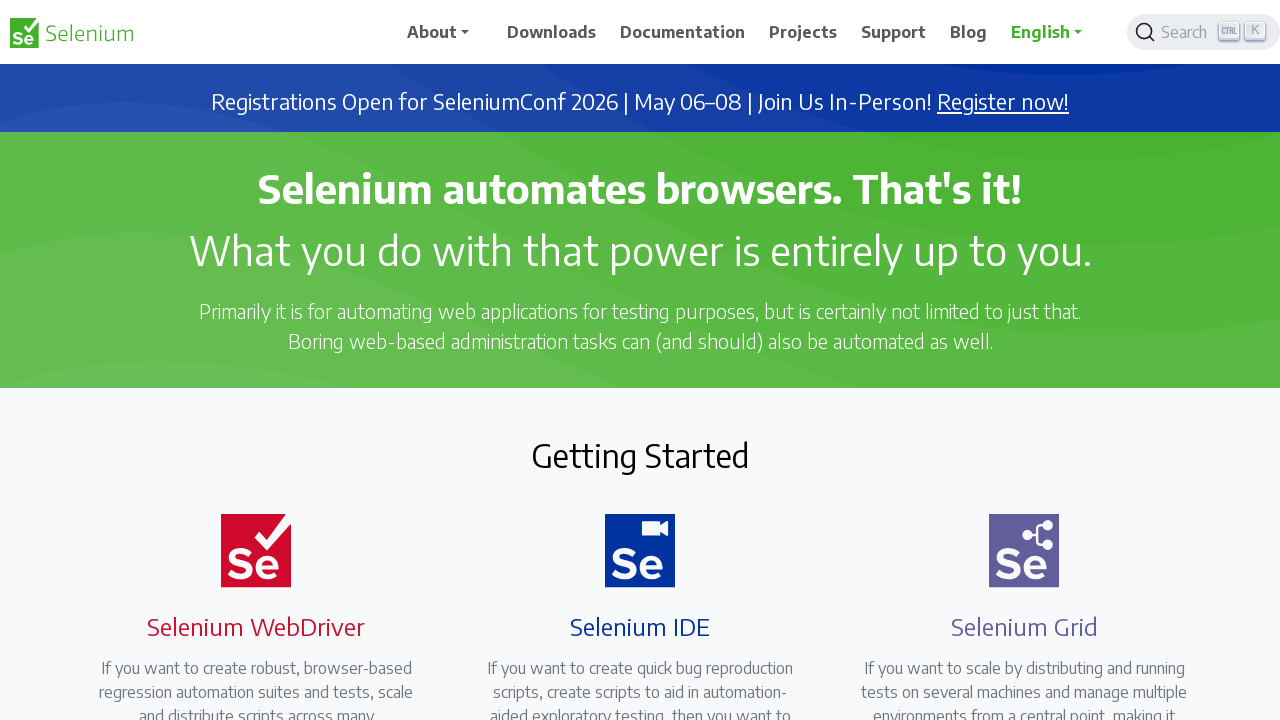

Located Support menu item
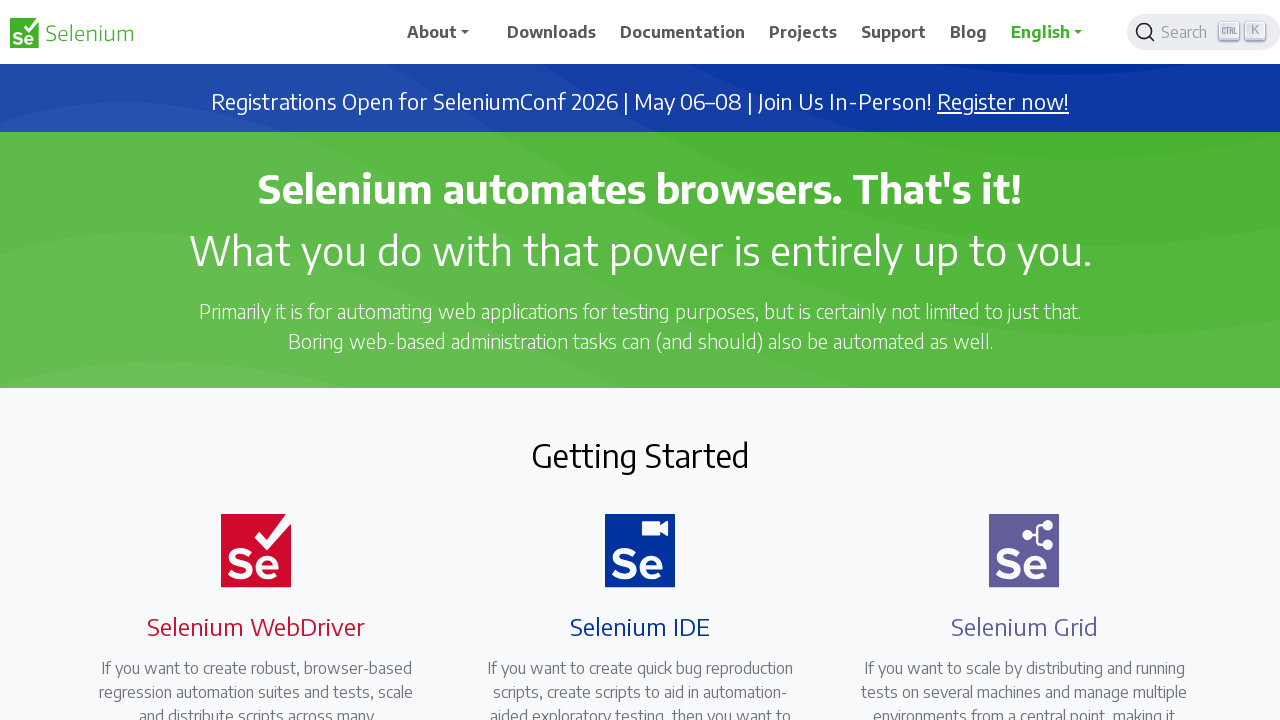

Right-clicked navigation menu item at (445, 32) on #navbarDropdown
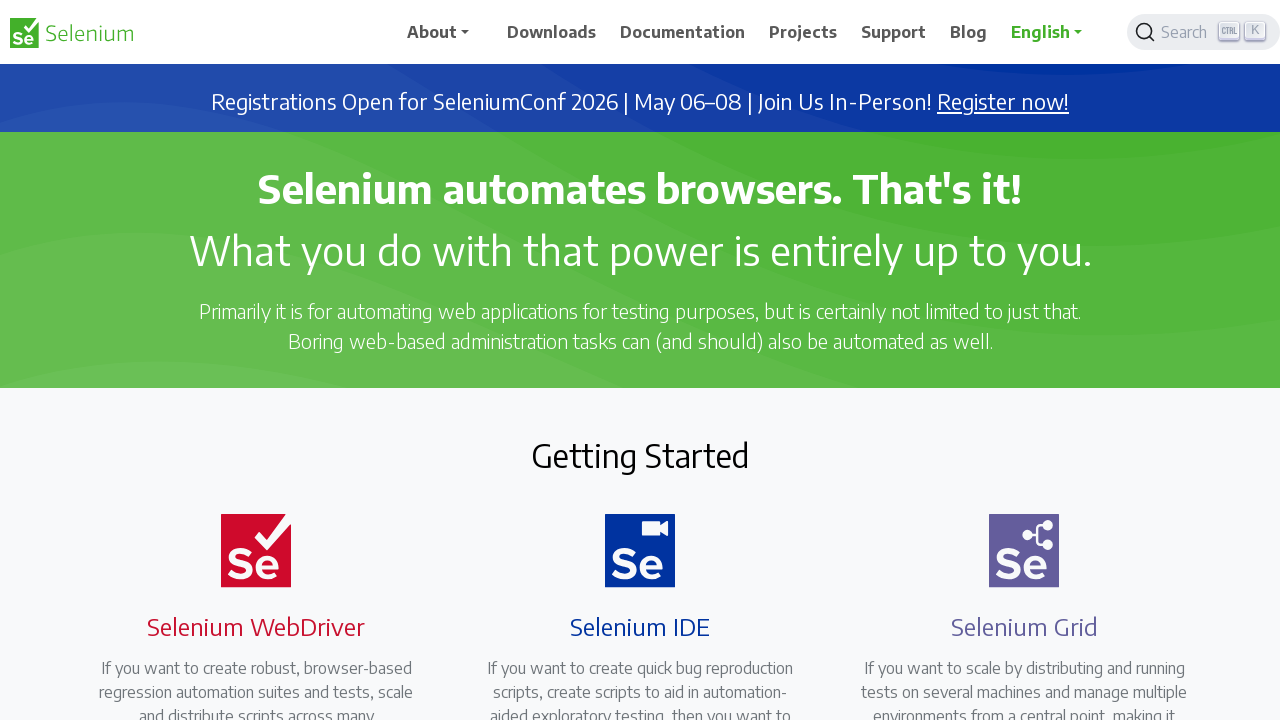

Pressed 't' to open menu item in new tab
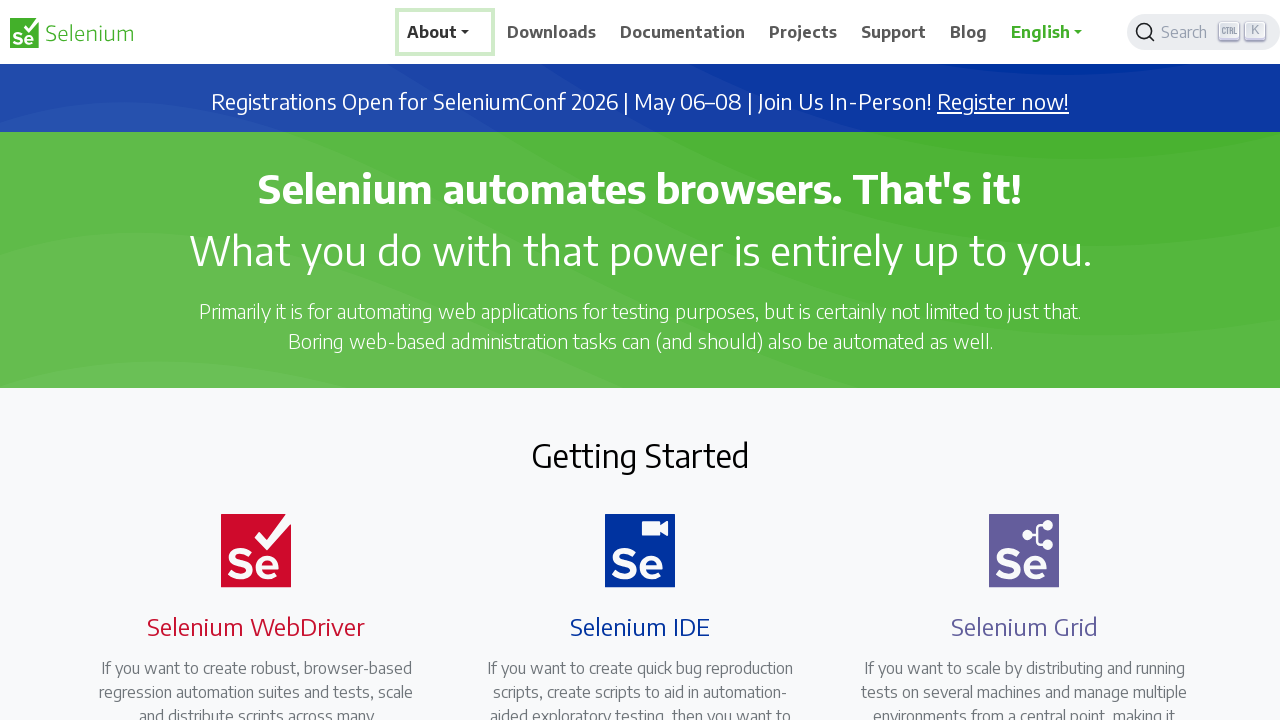

Waited 1 second for new tab to open
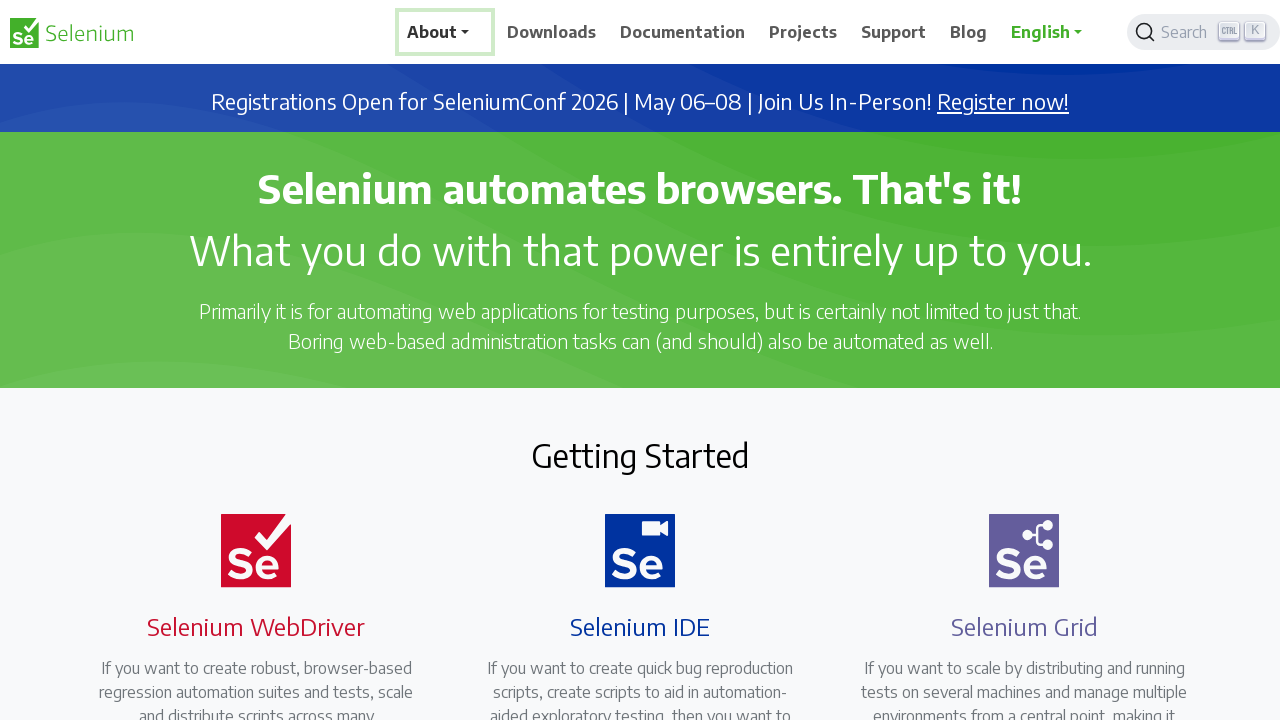

Right-clicked navigation menu item at (552, 32) on xpath=//span[.='Downloads']
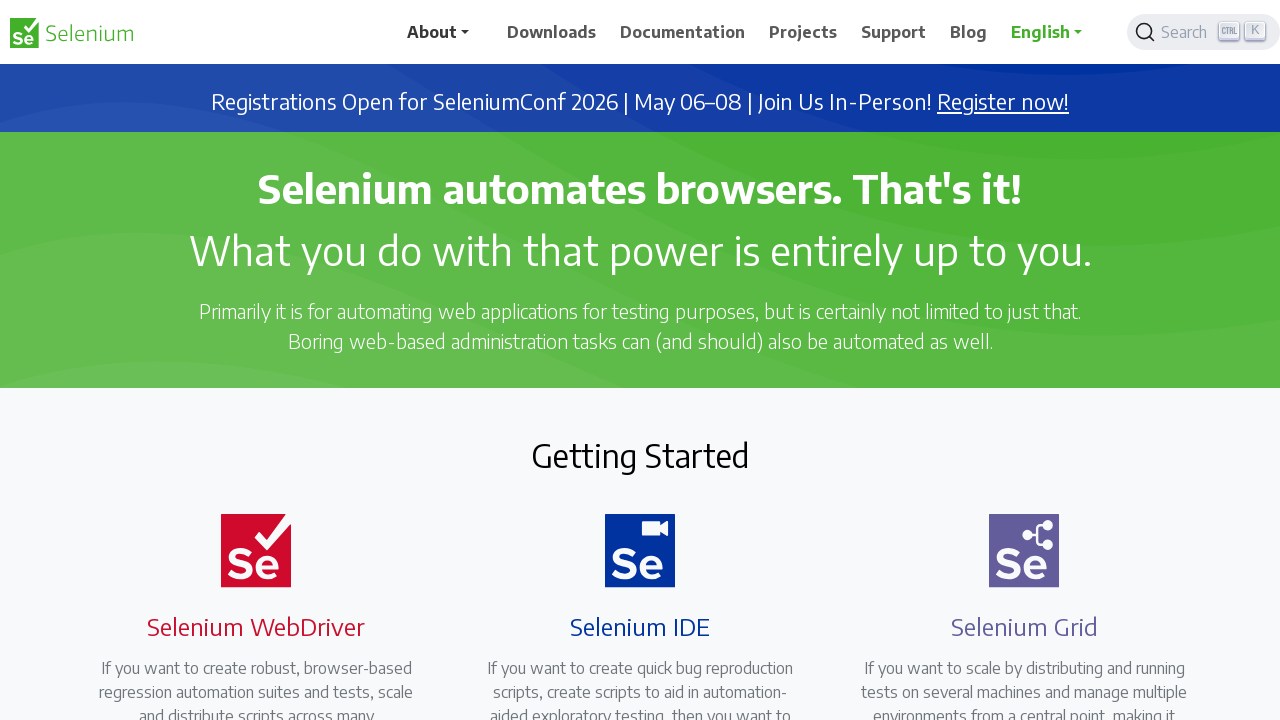

Pressed 't' to open menu item in new tab
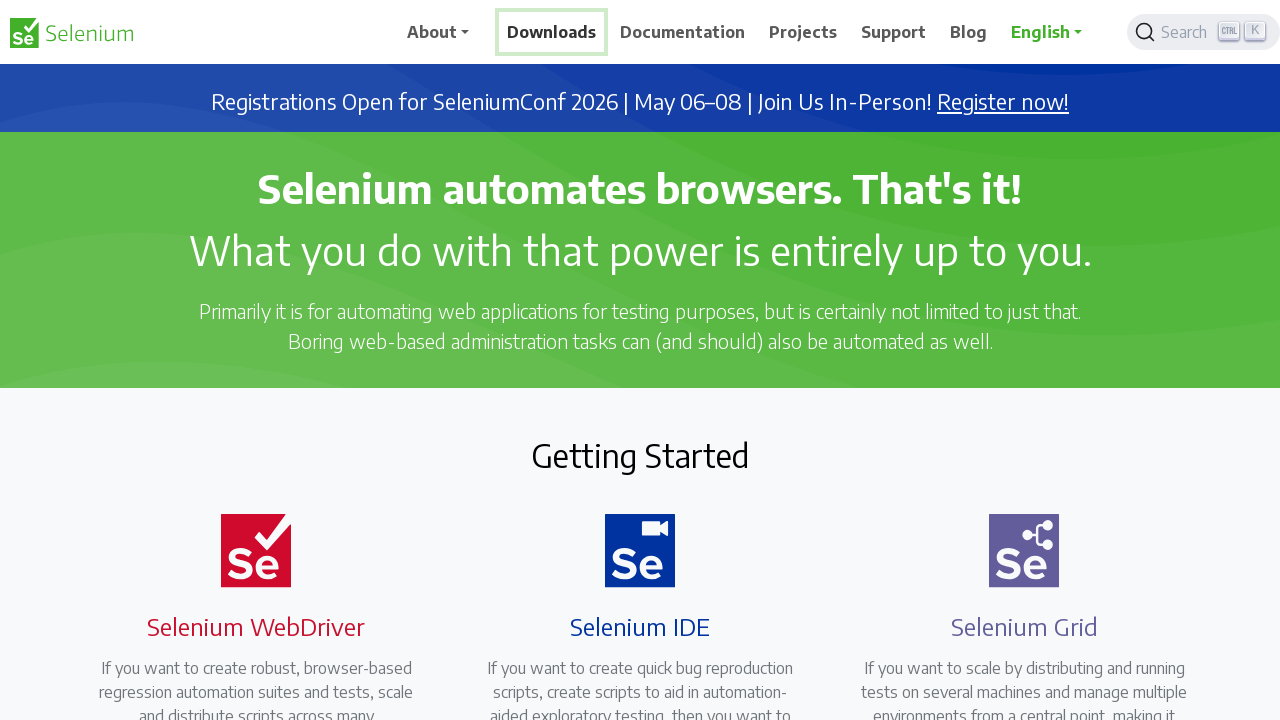

Waited 1 second for new tab to open
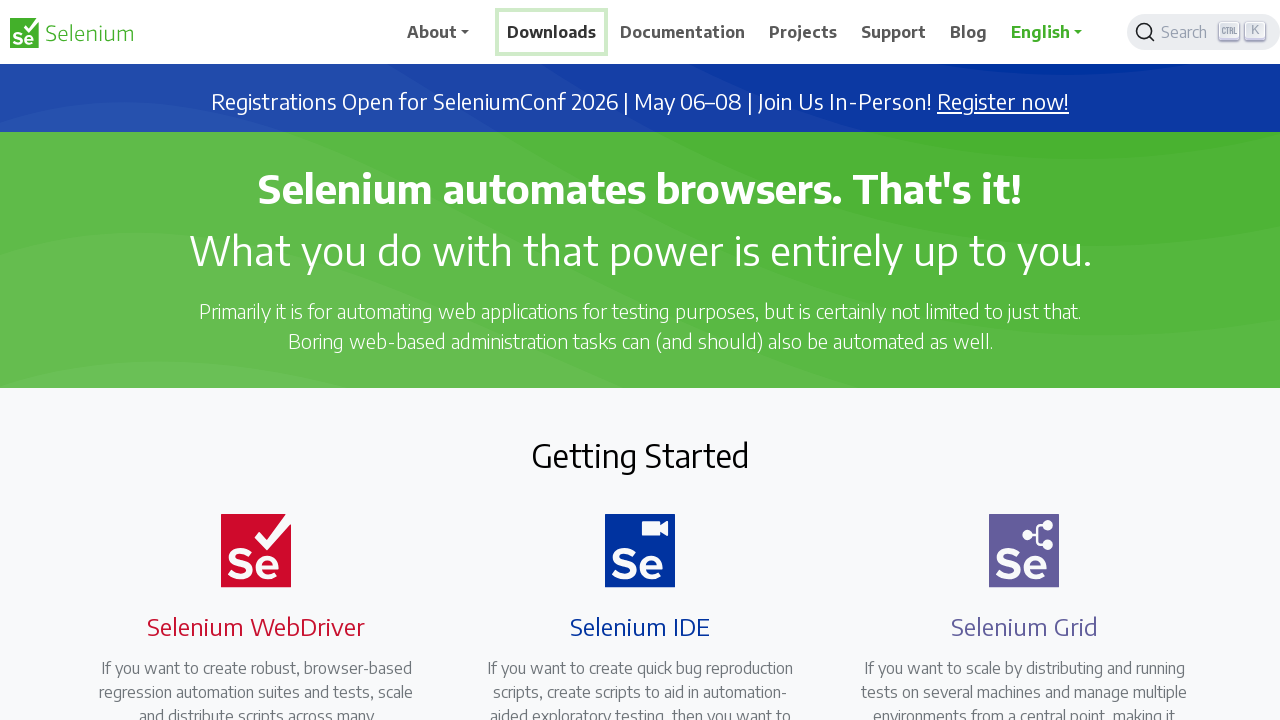

Right-clicked navigation menu item at (683, 32) on xpath=//span[.='Documentation']
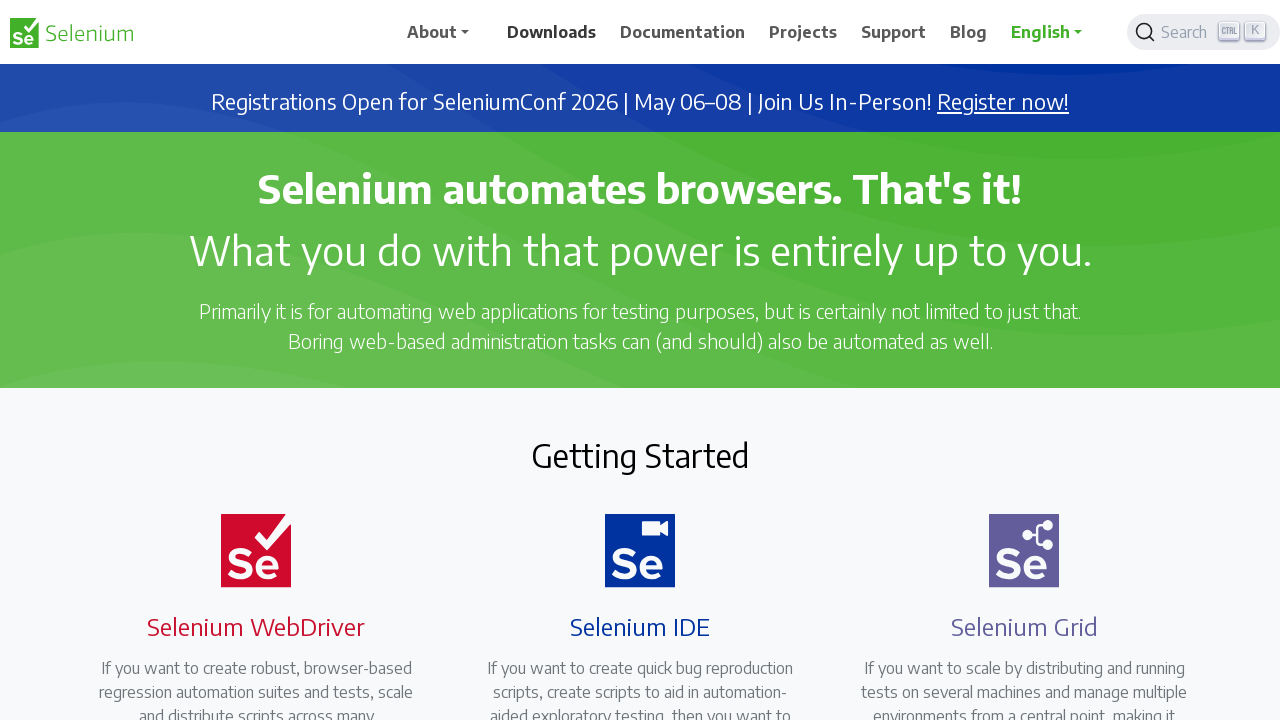

Pressed 't' to open menu item in new tab
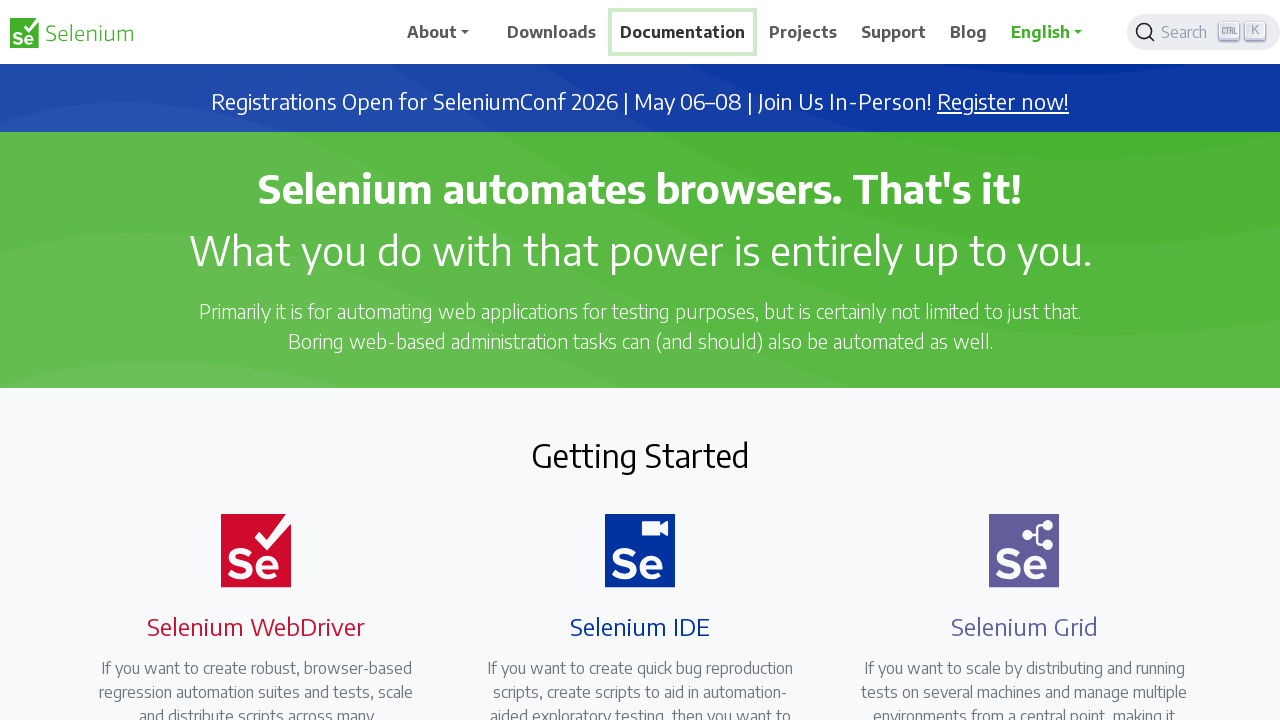

Waited 1 second for new tab to open
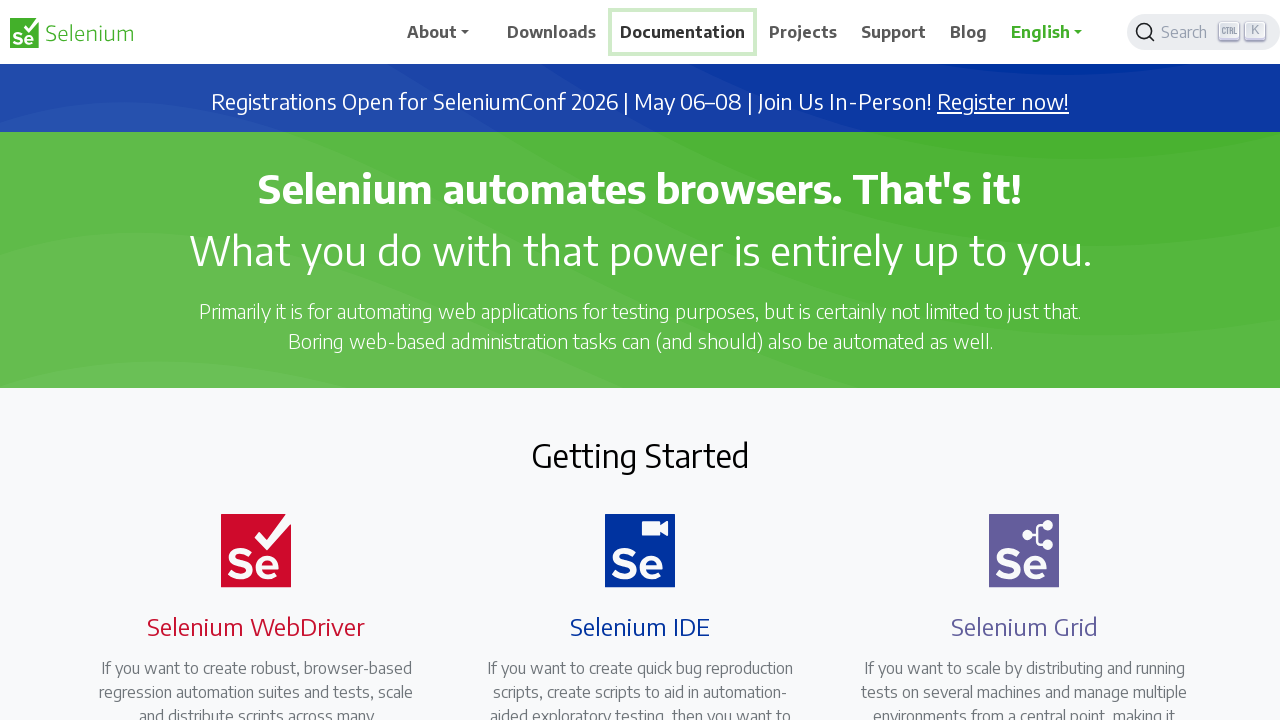

Right-clicked navigation menu item at (803, 32) on xpath=//span[.='Projects']
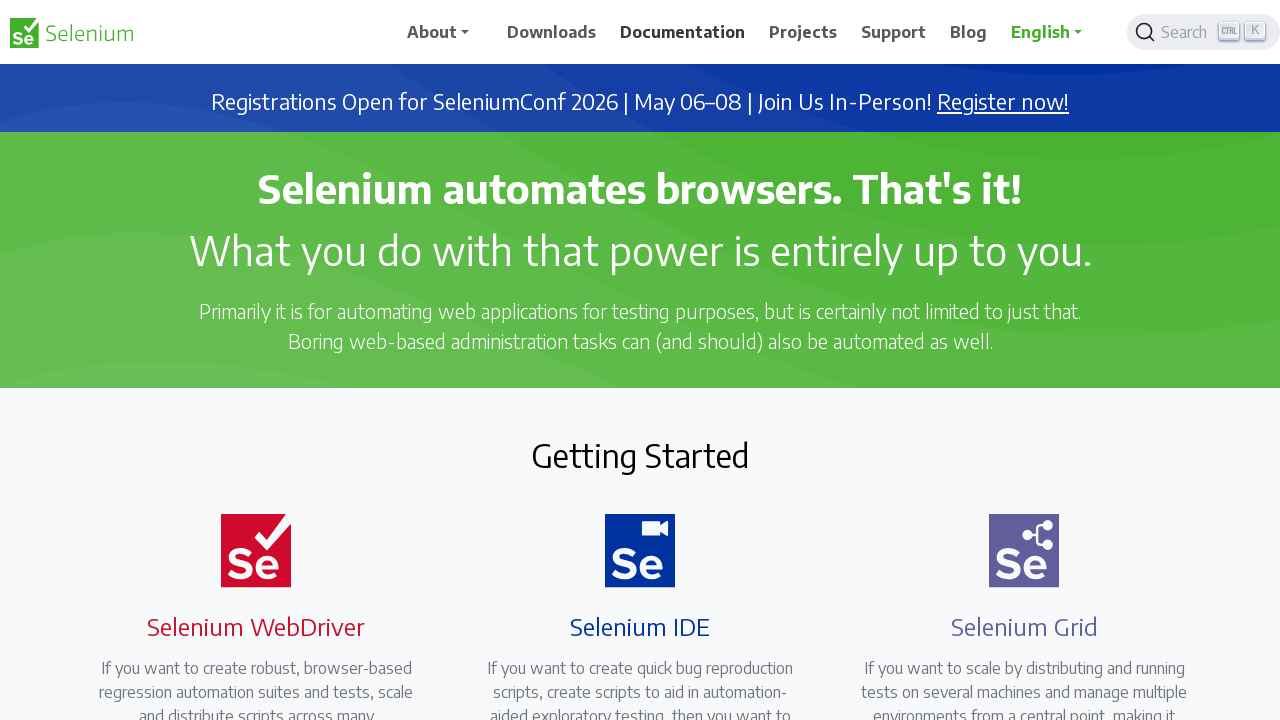

Pressed 't' to open menu item in new tab
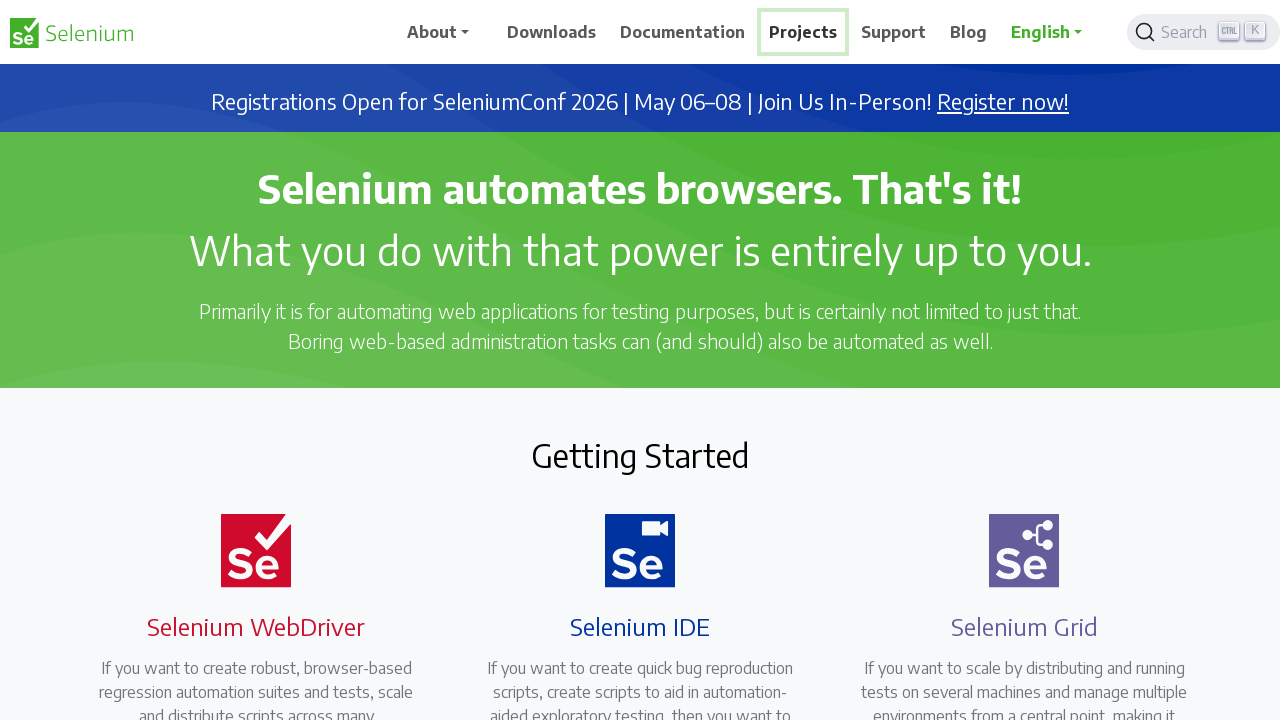

Waited 1 second for new tab to open
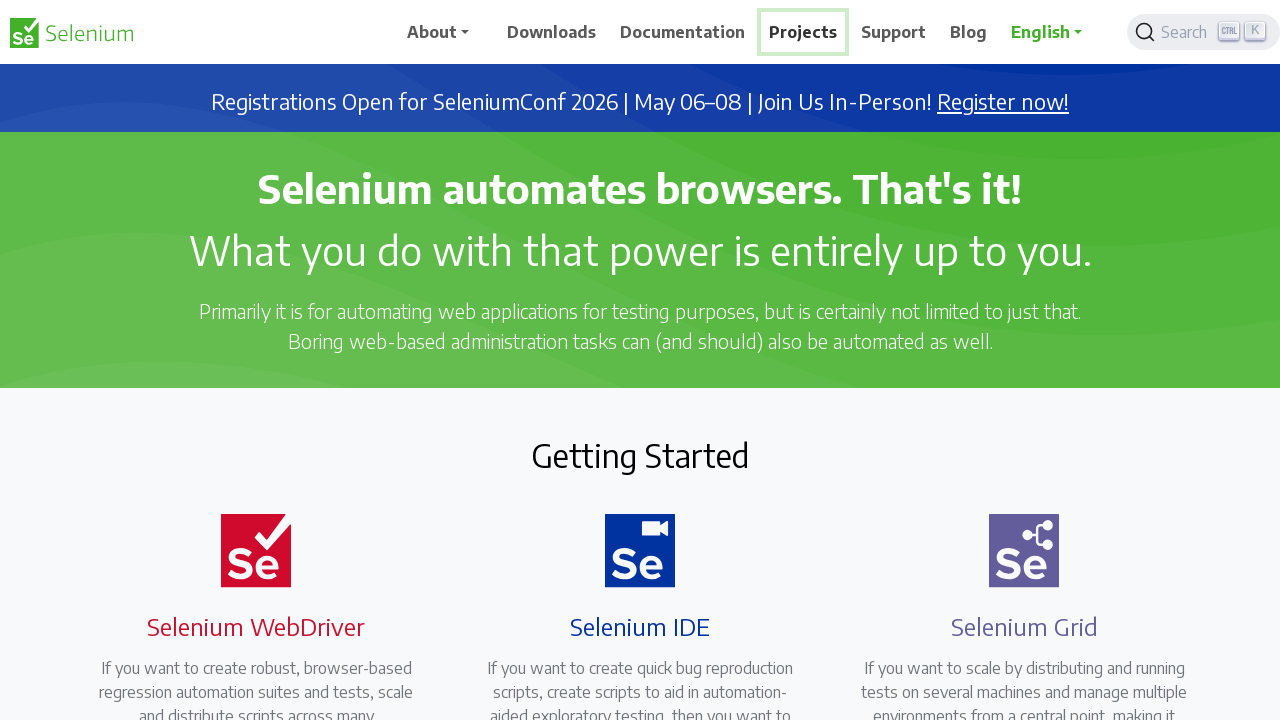

Right-clicked navigation menu item at (894, 32) on xpath=//span[.='Support']
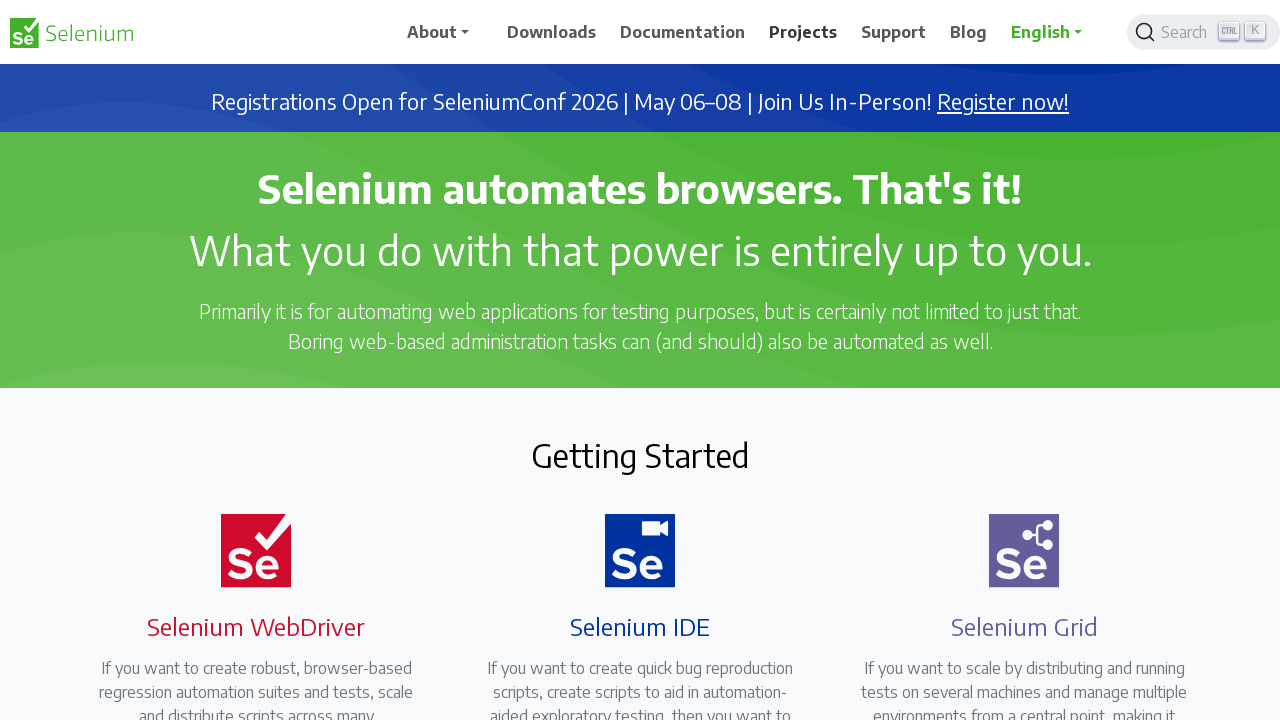

Pressed 't' to open menu item in new tab
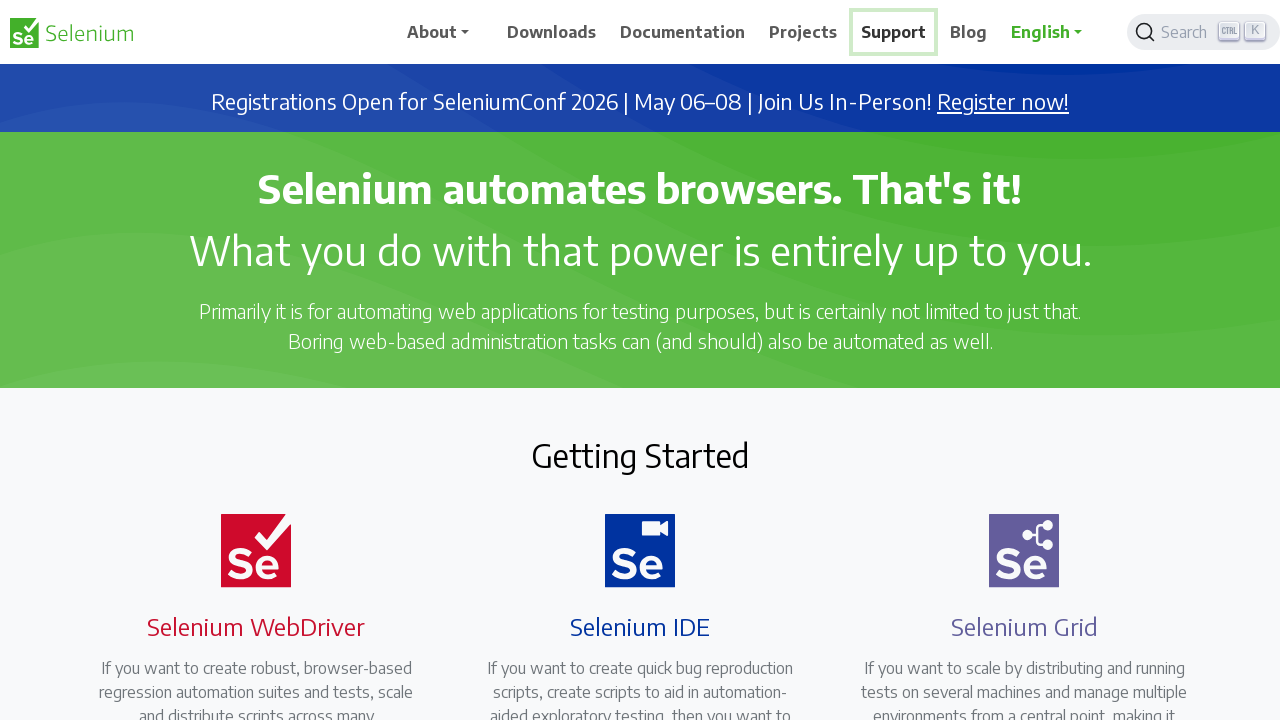

Waited 1 second for new tab to open
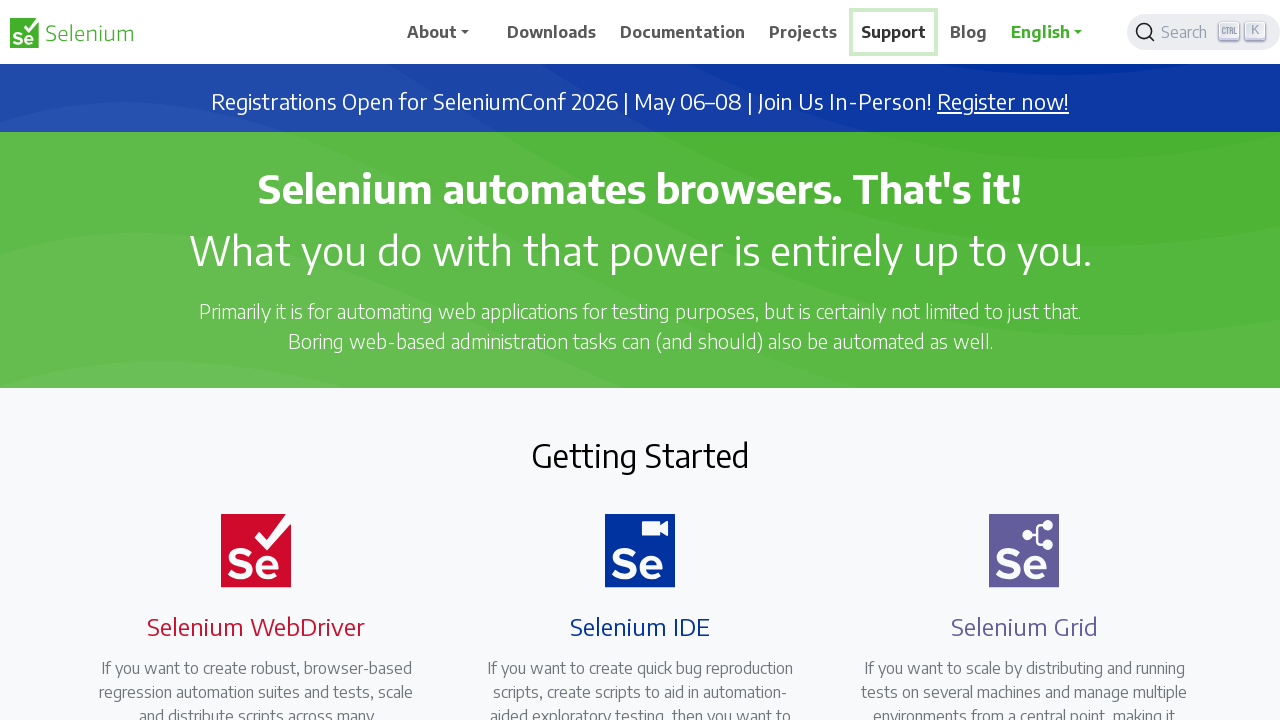

Retrieved all open pages/tabs
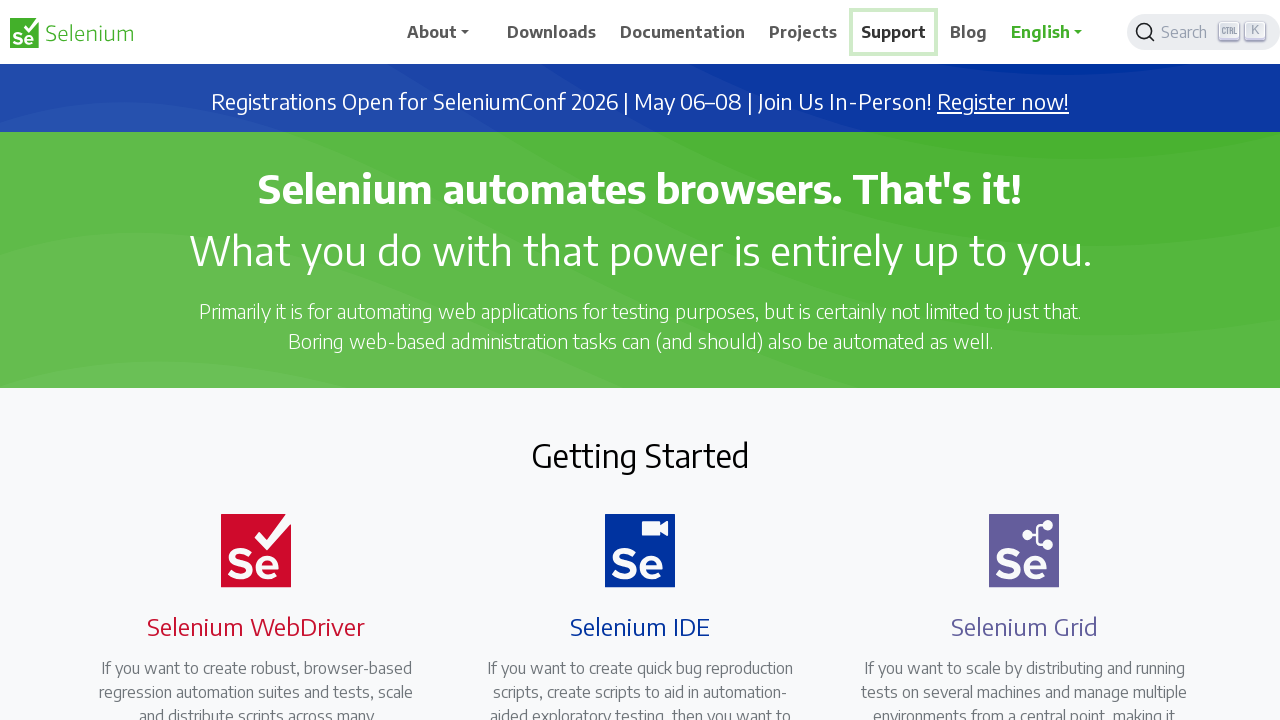

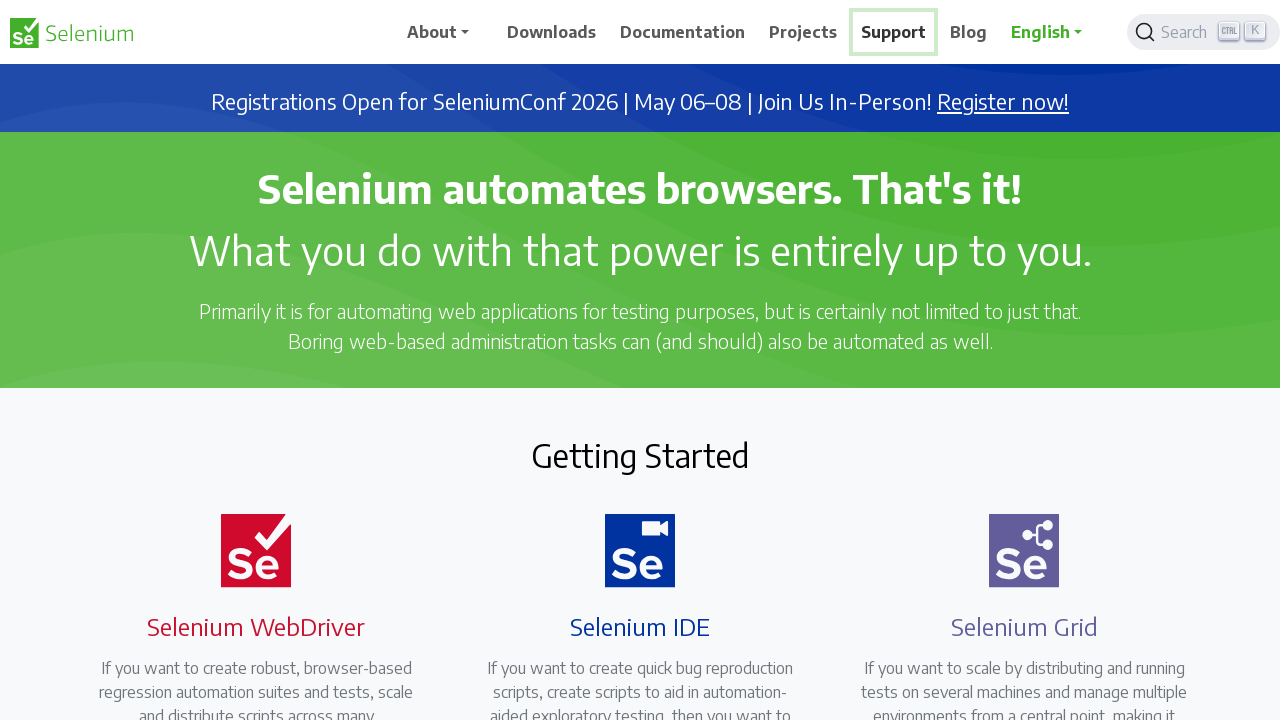